Tests checkbox functionality by verifying default states of two checkboxes, then clicking to toggle their selection states and verifying the changes.

Starting URL: http://practice.cydeo.com/checkboxes

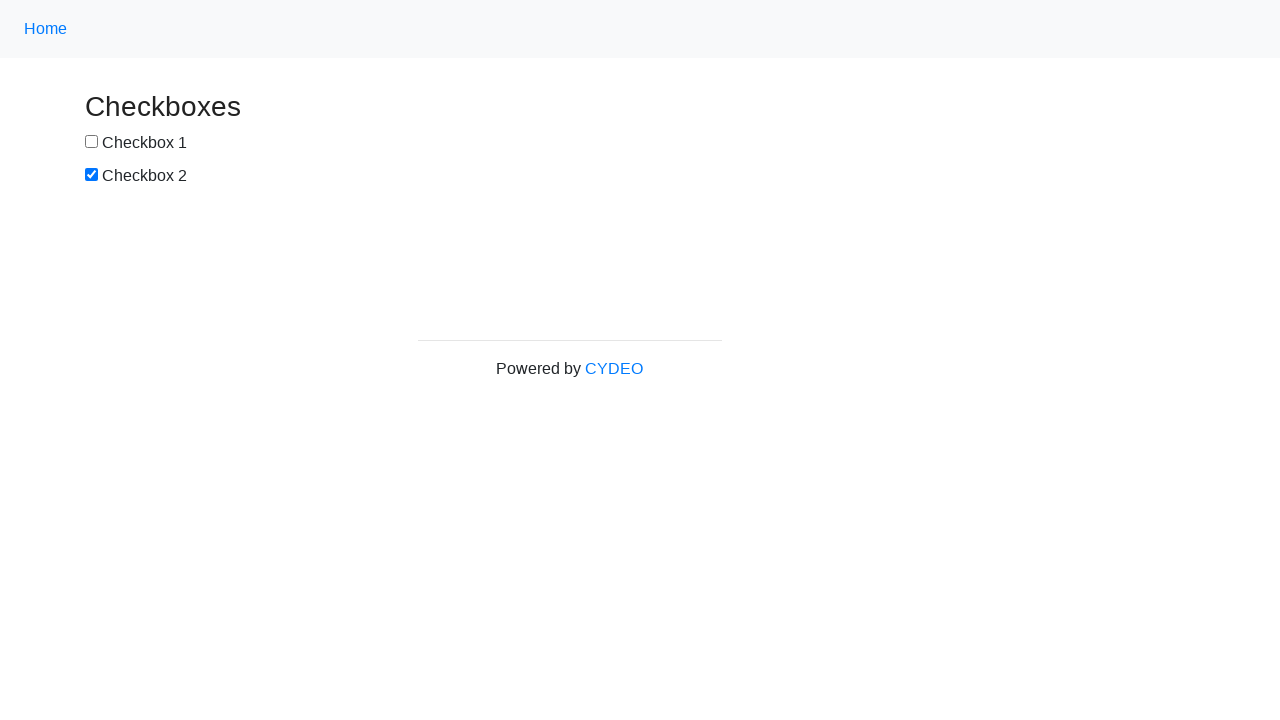

Located checkbox #1
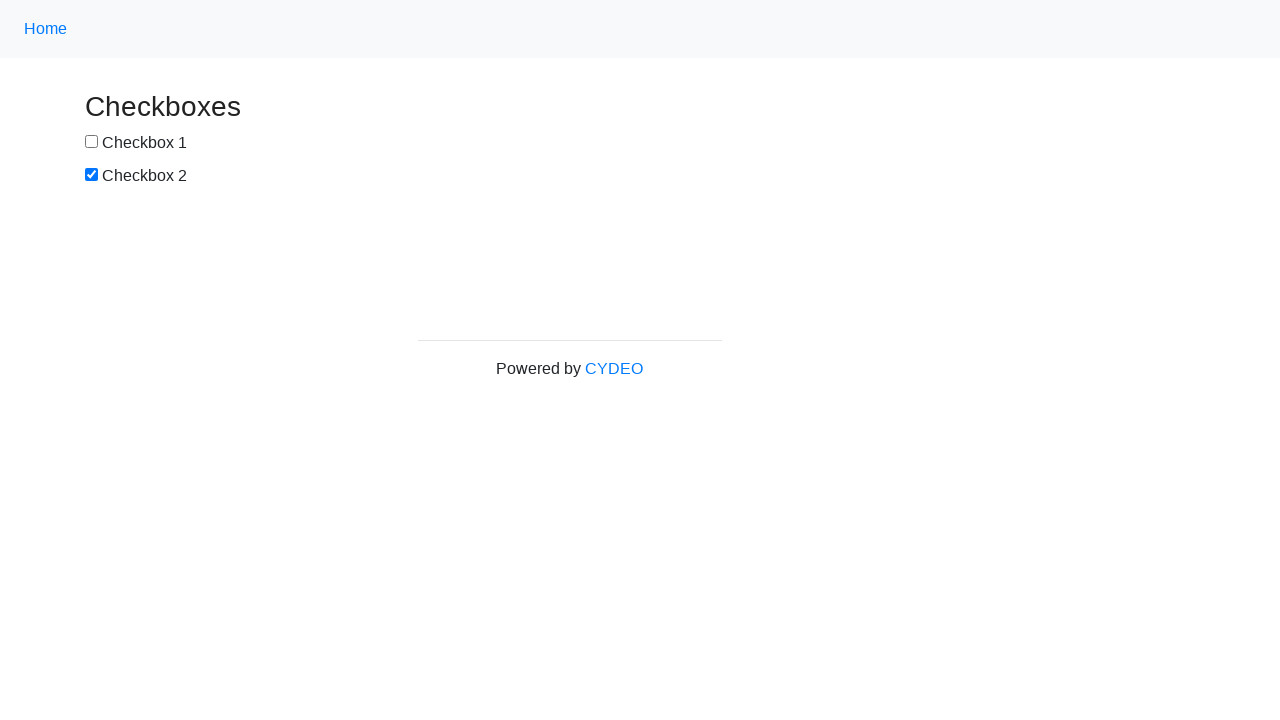

Verified checkbox #1 is NOT selected by default
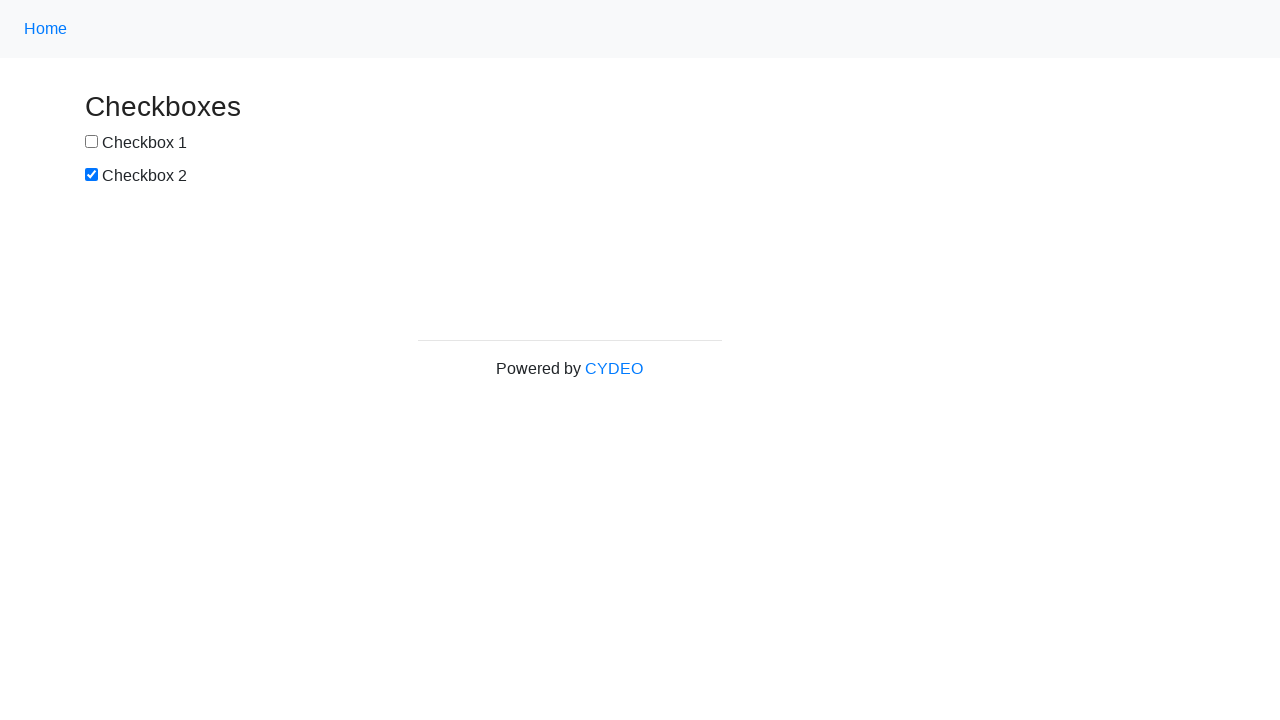

Located checkbox #2
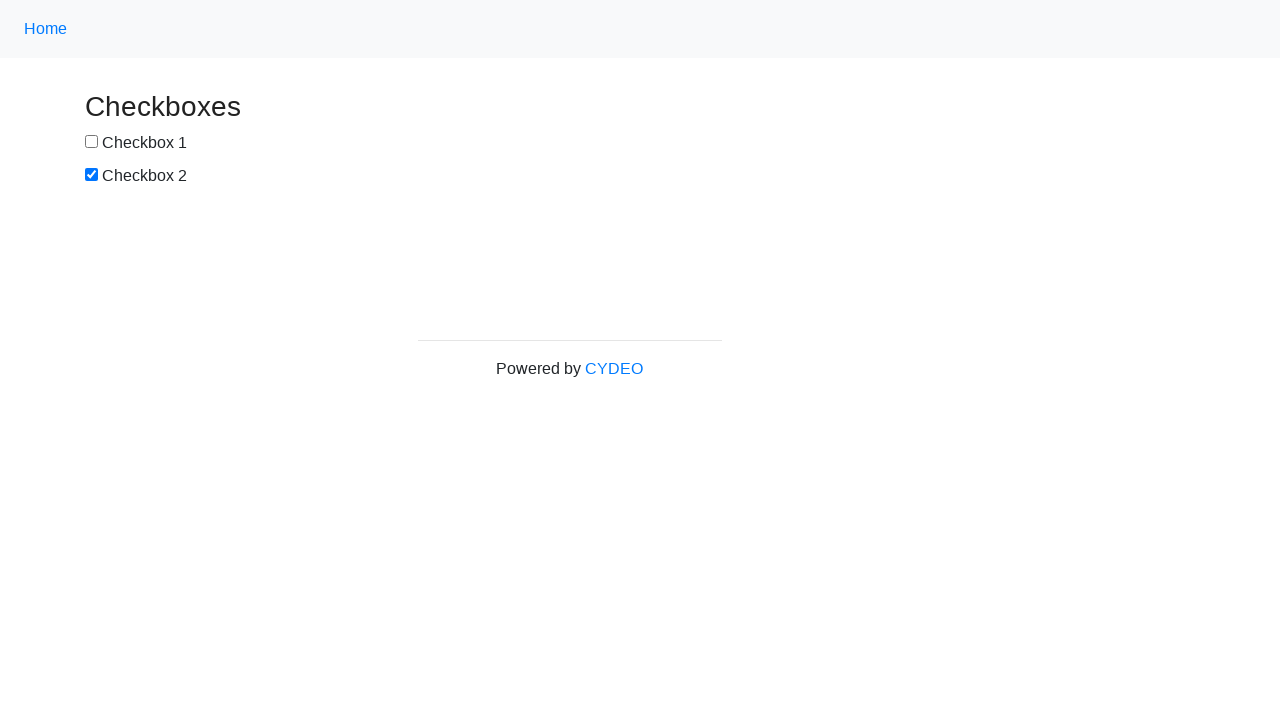

Verified checkbox #2 is SELECTED by default
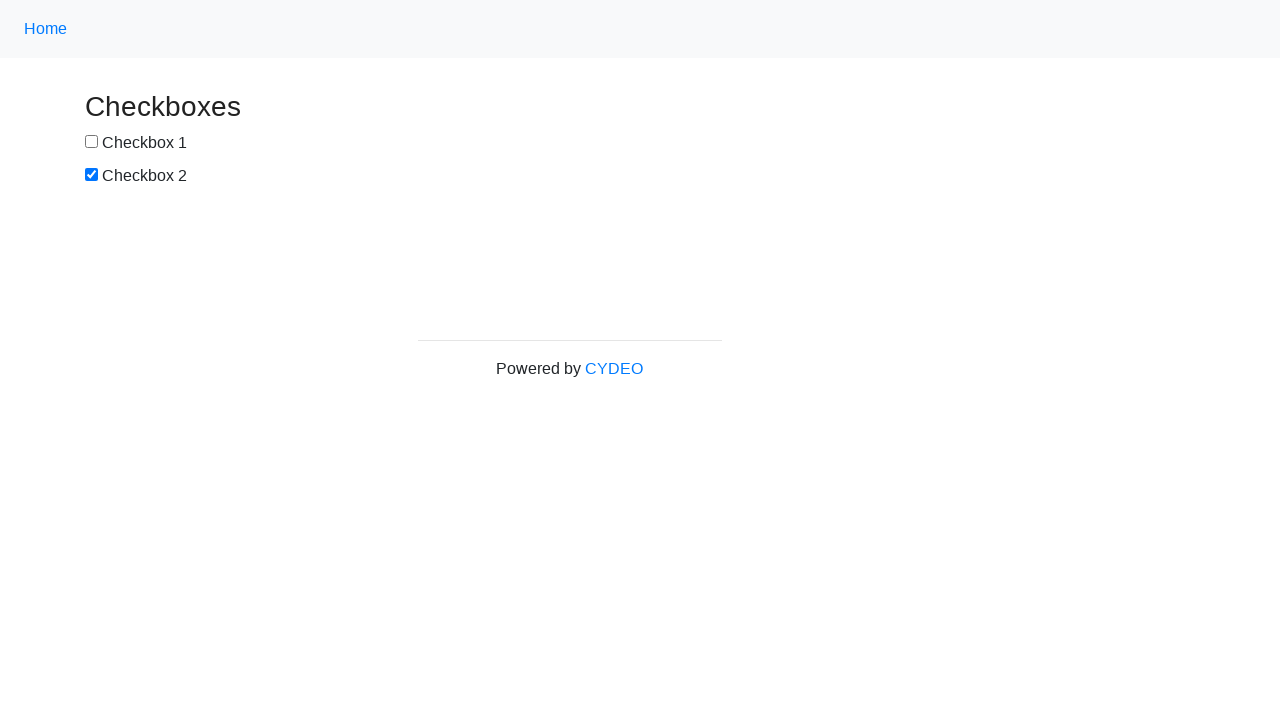

Clicked checkbox #1 to select it at (92, 142) on input#box1
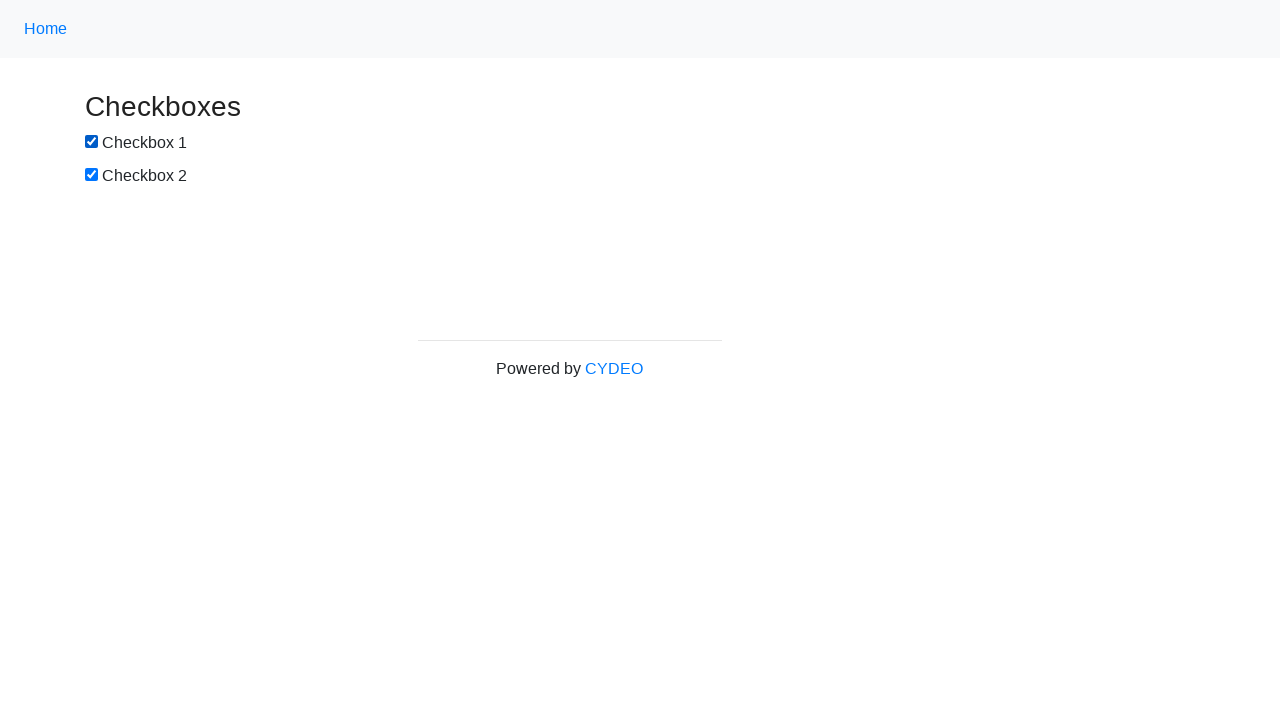

Clicked checkbox #2 to deselect it at (92, 175) on input#box2
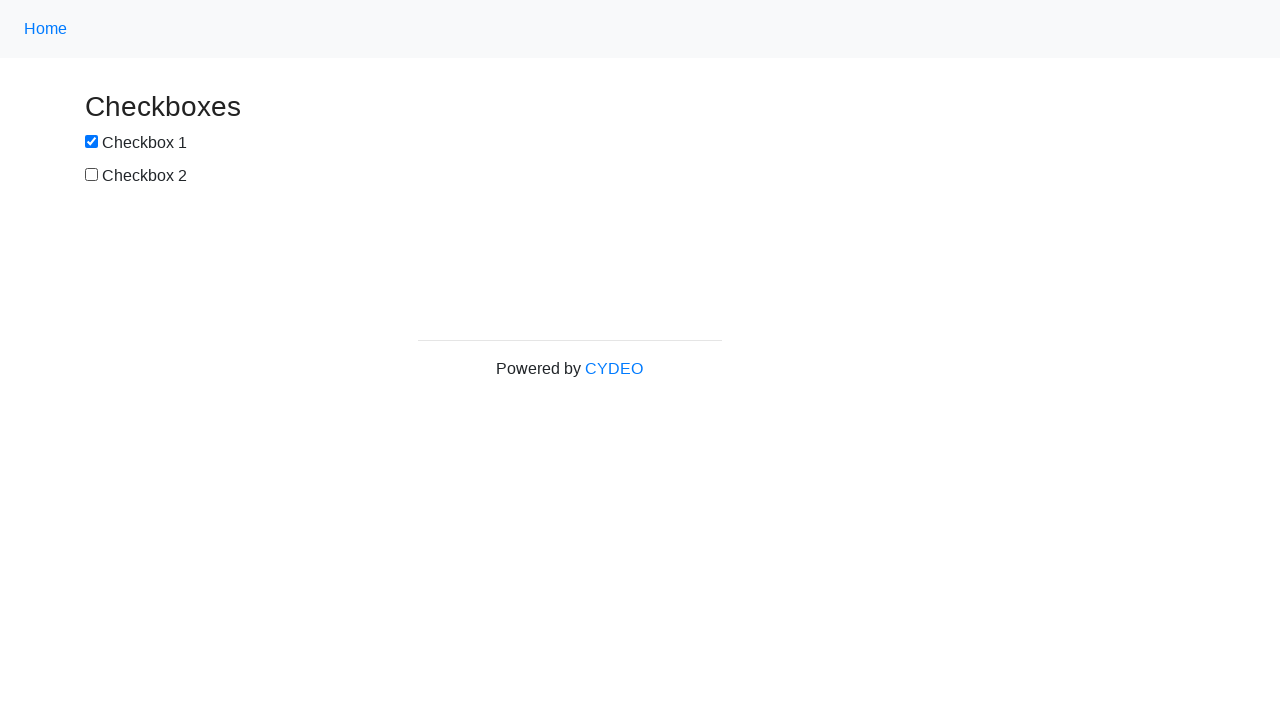

Verified checkbox #1 is now SELECTED
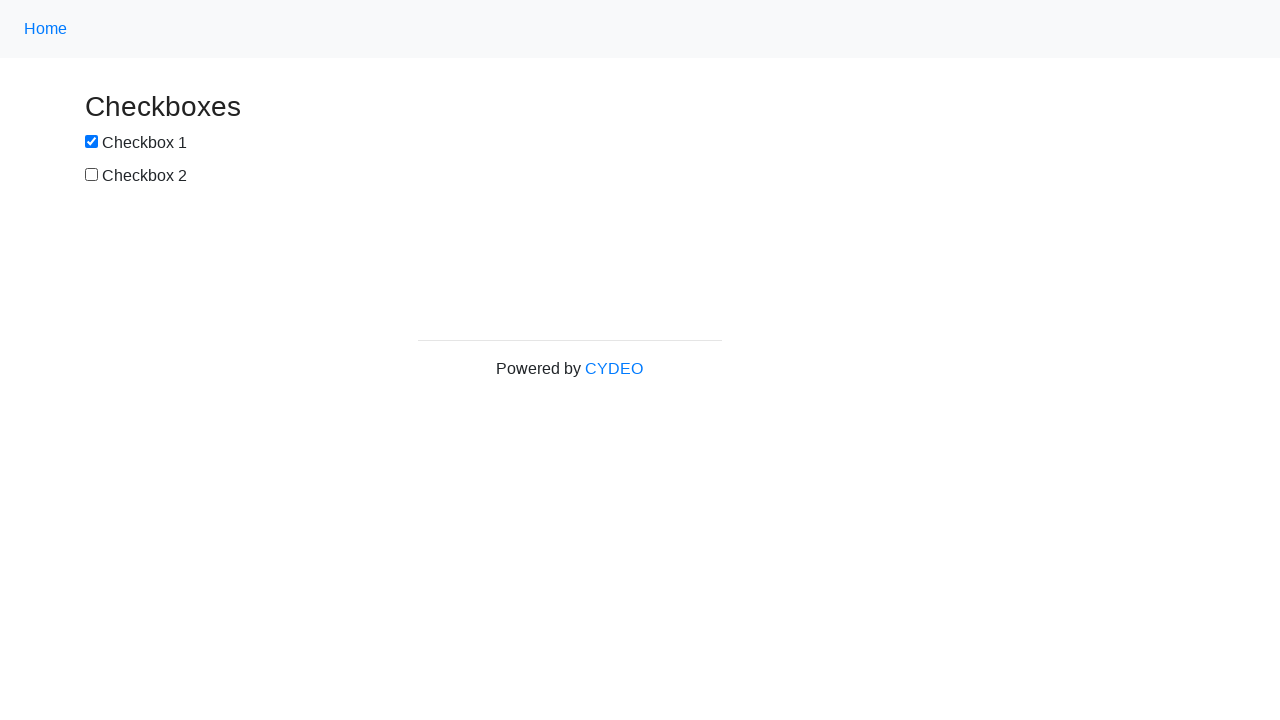

Verified checkbox #2 is now NOT selected
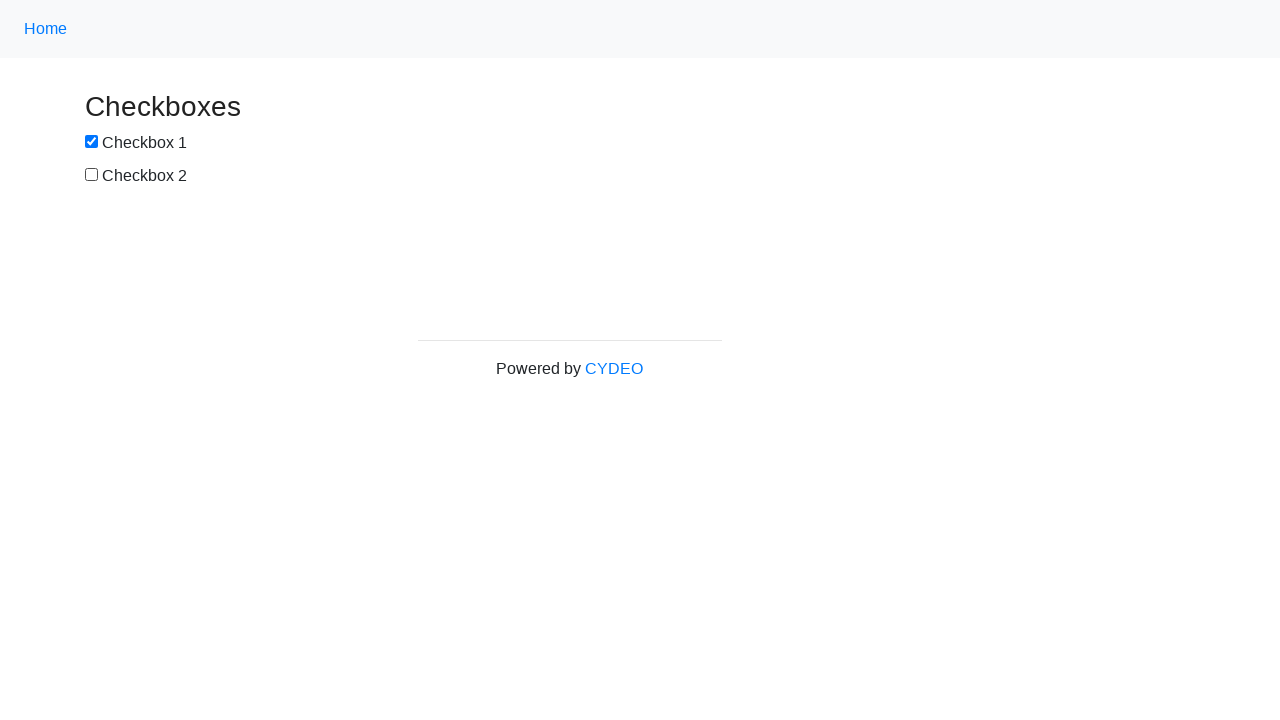

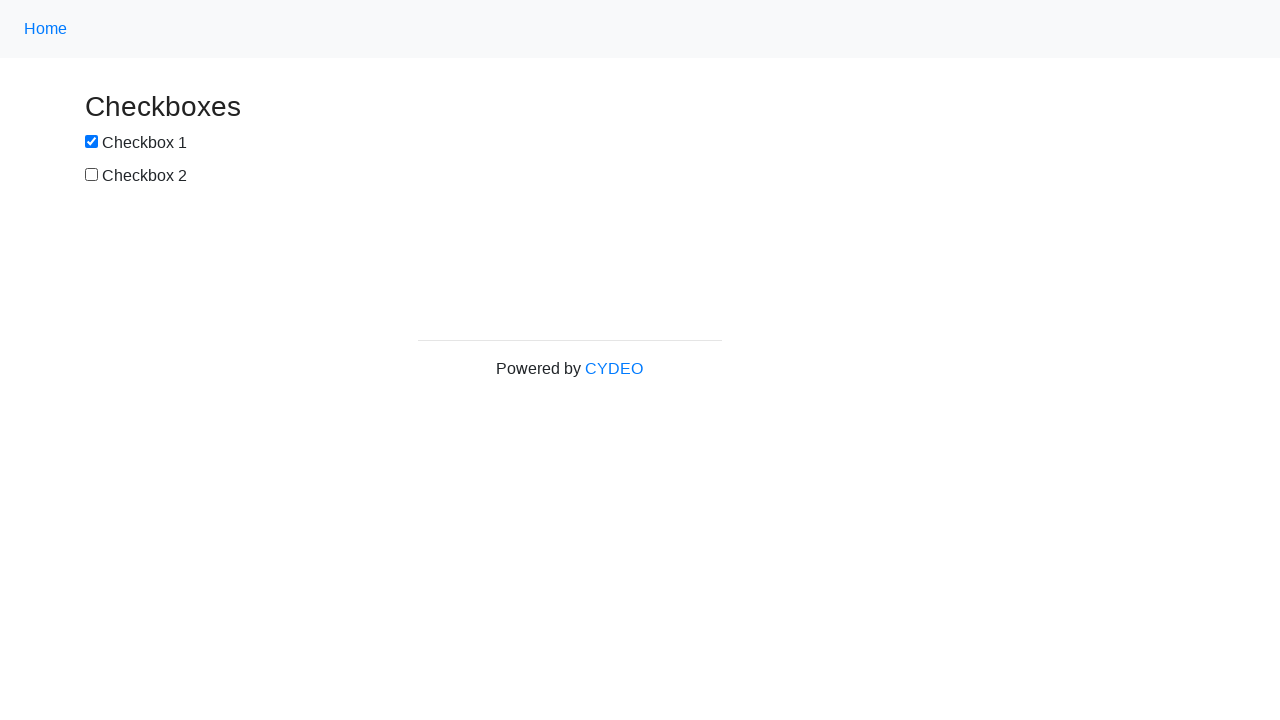